Tests navigation through multiple pages on the-internet.herokuapp.com including Disappearing Elements section with its sub-navigation links (Gallery, Portfolio, Contact Us, About, Home), then performs a drag and drop operation on the Drag and Drop page.

Starting URL: https://the-internet.herokuapp.com/

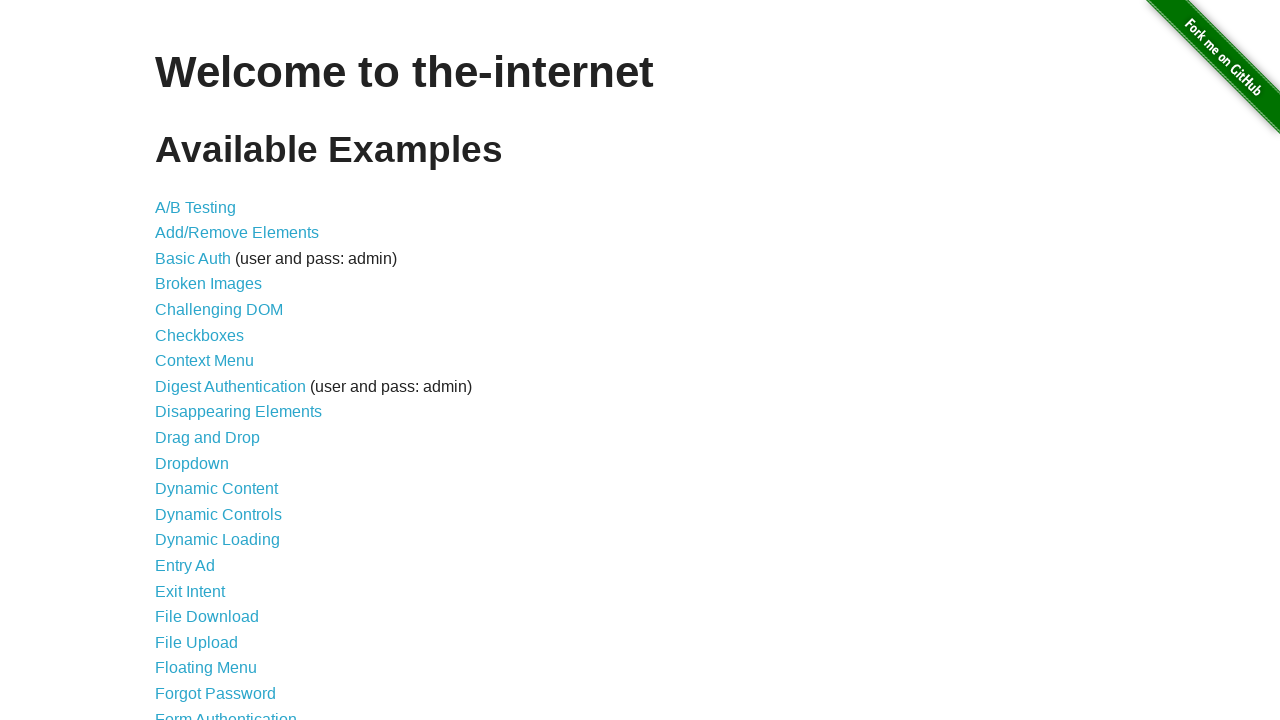

Clicked on Disappearing Elements link at (238, 412) on text=Disappearing Elements
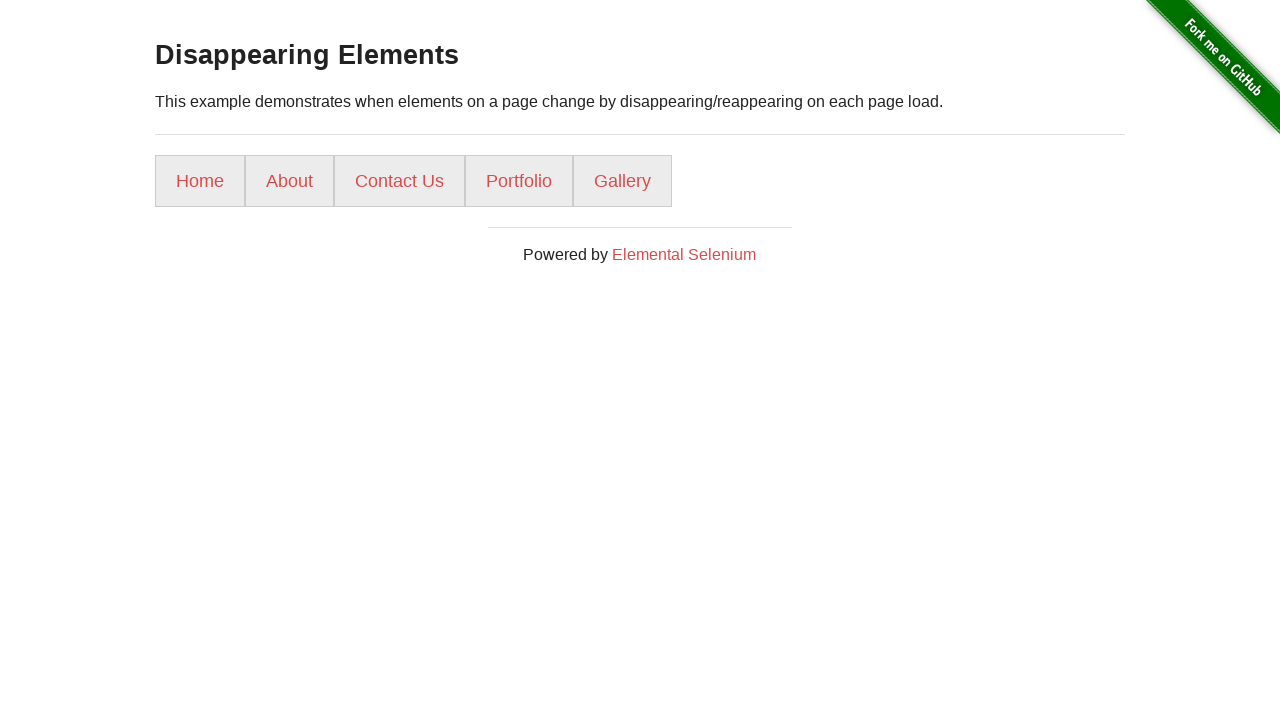

Waited for Disappearing Elements page to load
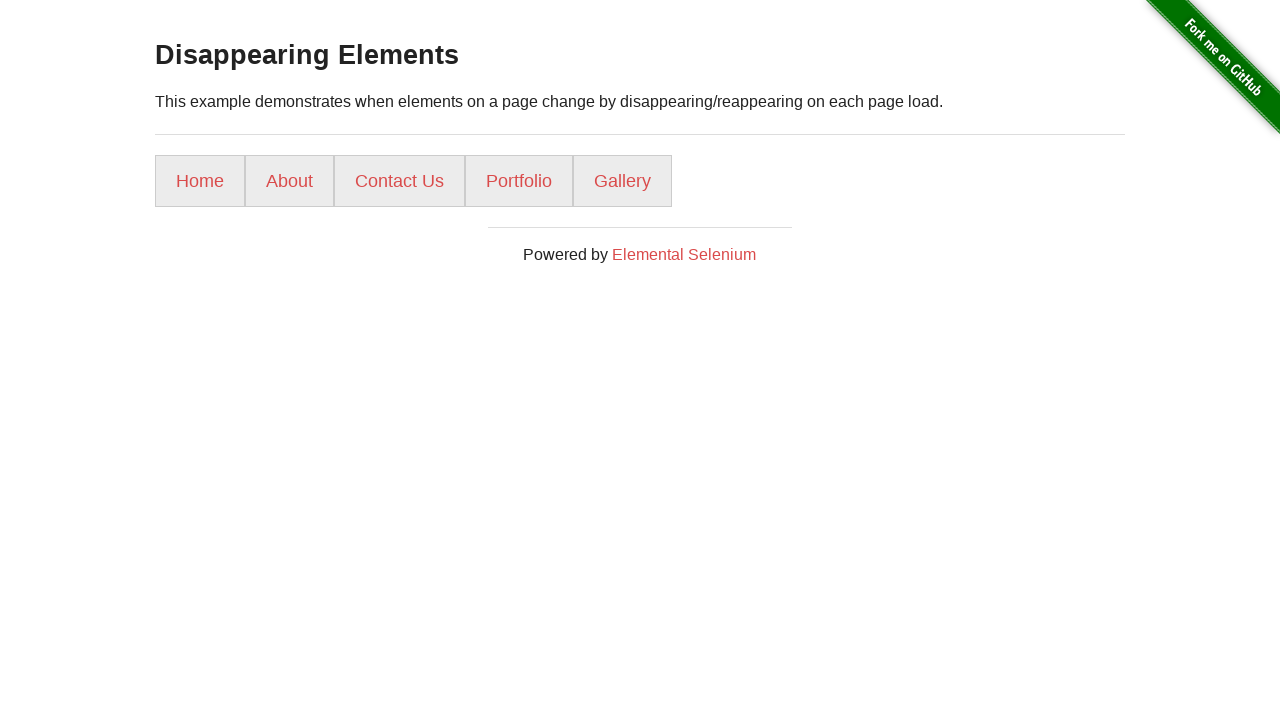

Clicked on Gallery sub-navigation link at (622, 181) on text=Gallery
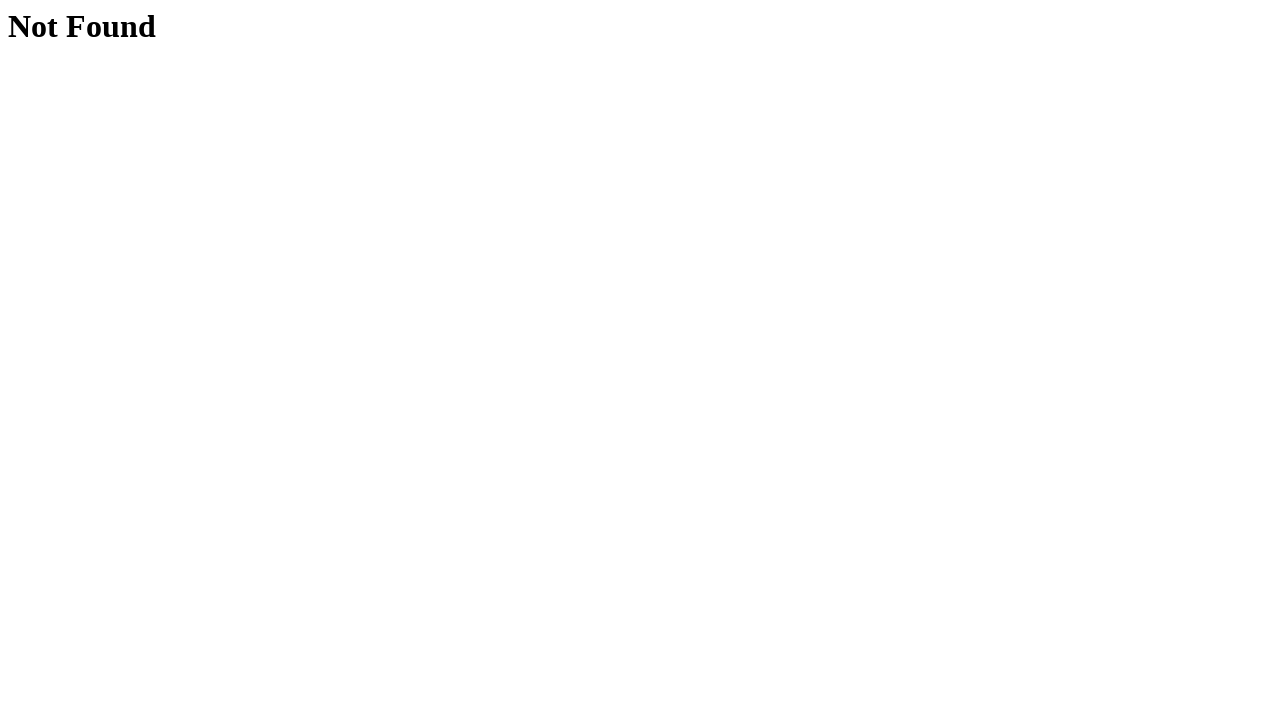

Navigated back to Disappearing Elements page
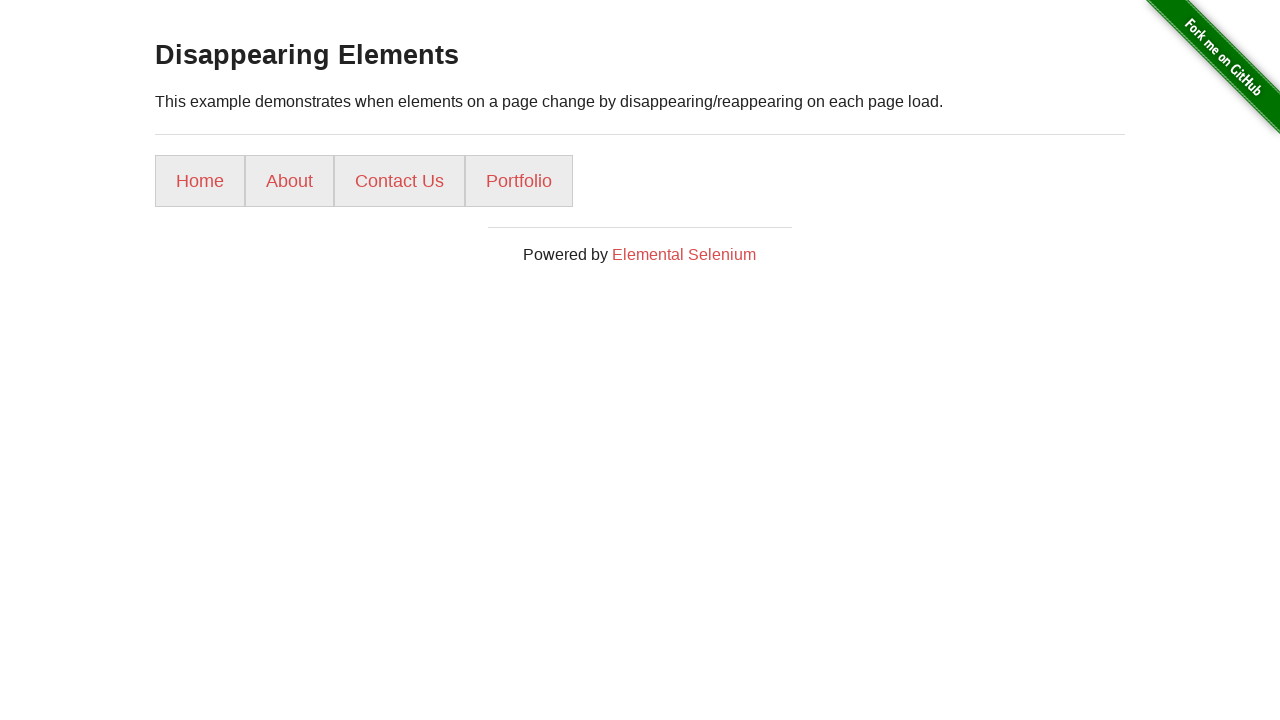

Clicked on Portfolio sub-navigation link at (519, 181) on text=Portfolio
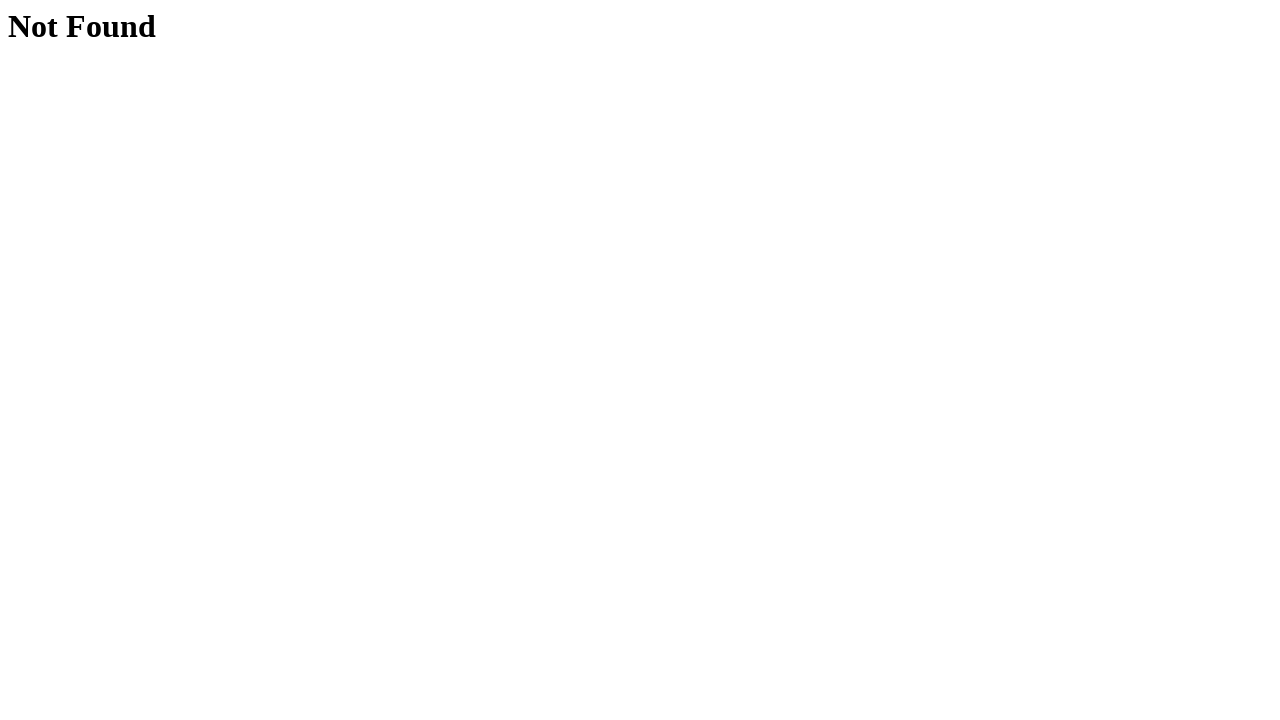

Navigated back to Disappearing Elements page
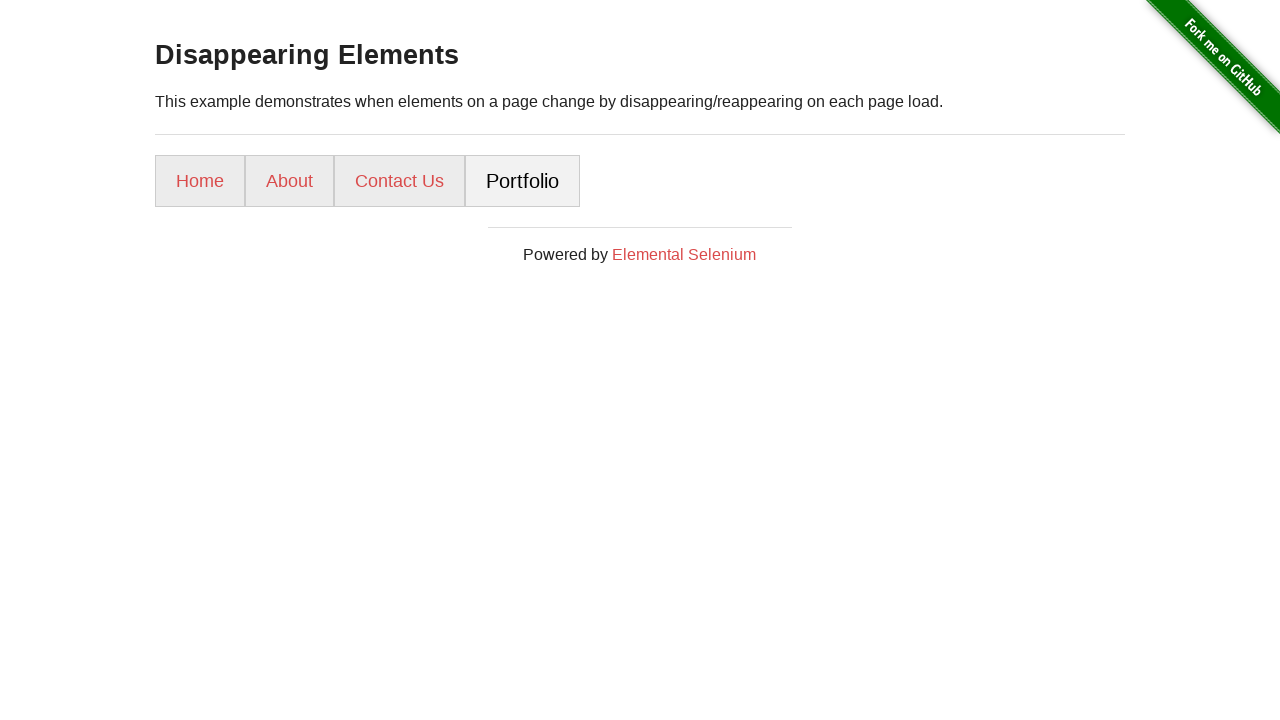

Clicked on Contact Us sub-navigation link at (400, 181) on text=Contact Us
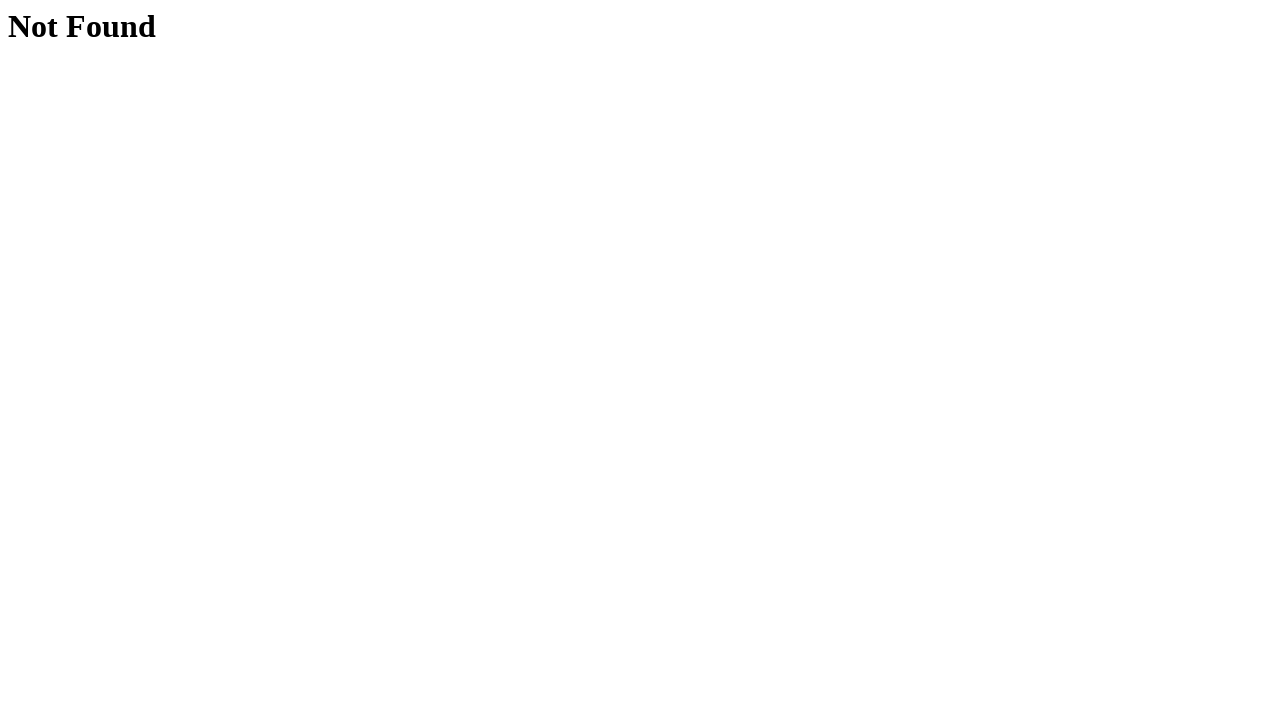

Navigated back to Disappearing Elements page
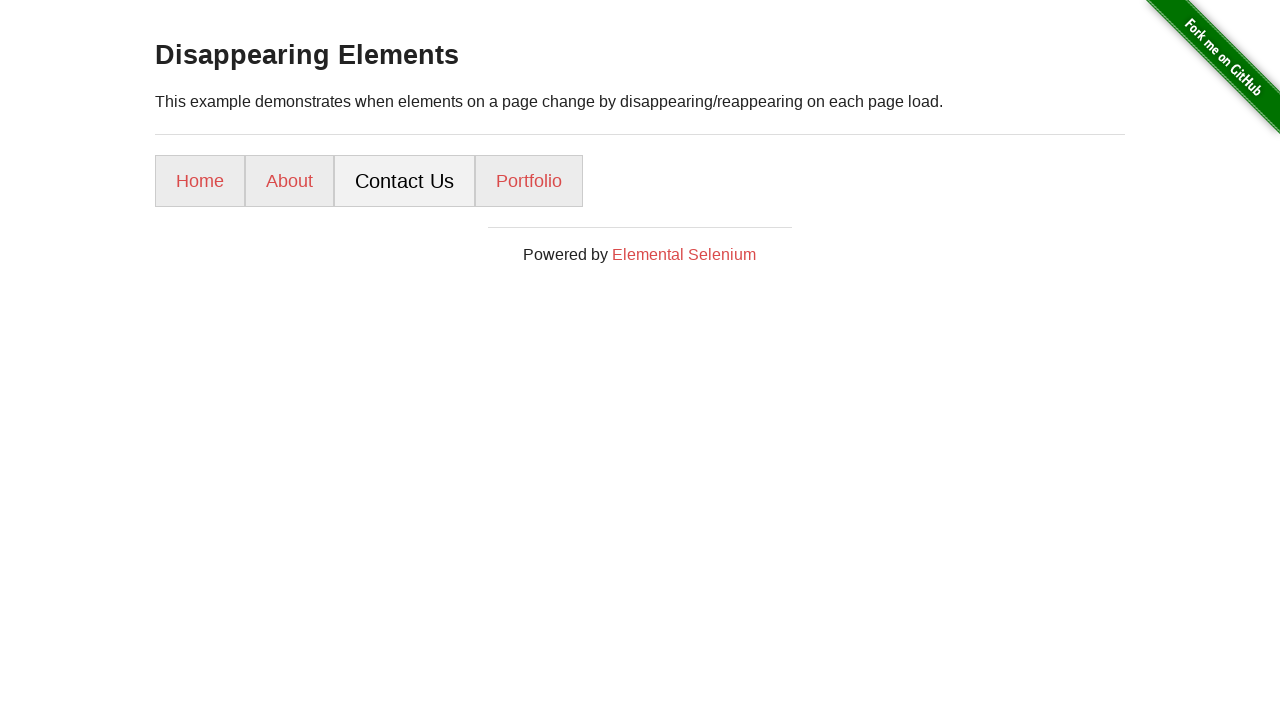

Clicked on About sub-navigation link at (290, 181) on text=About
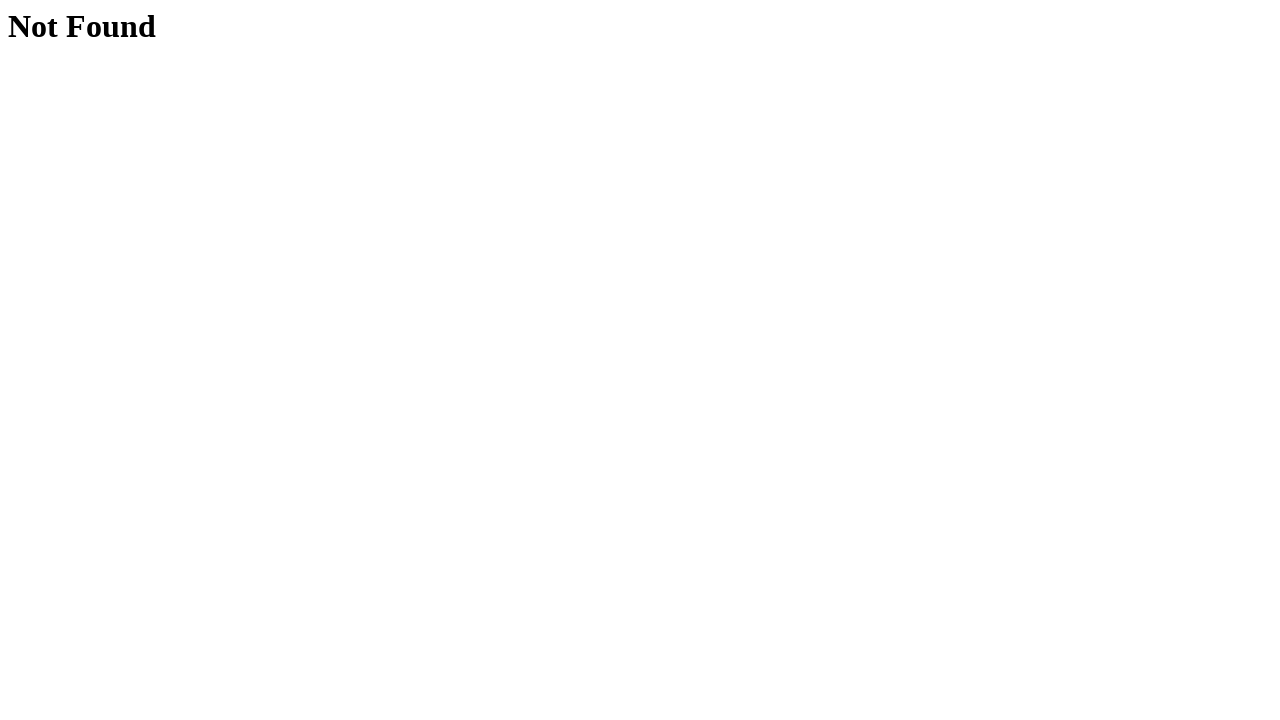

Navigated back to Disappearing Elements page
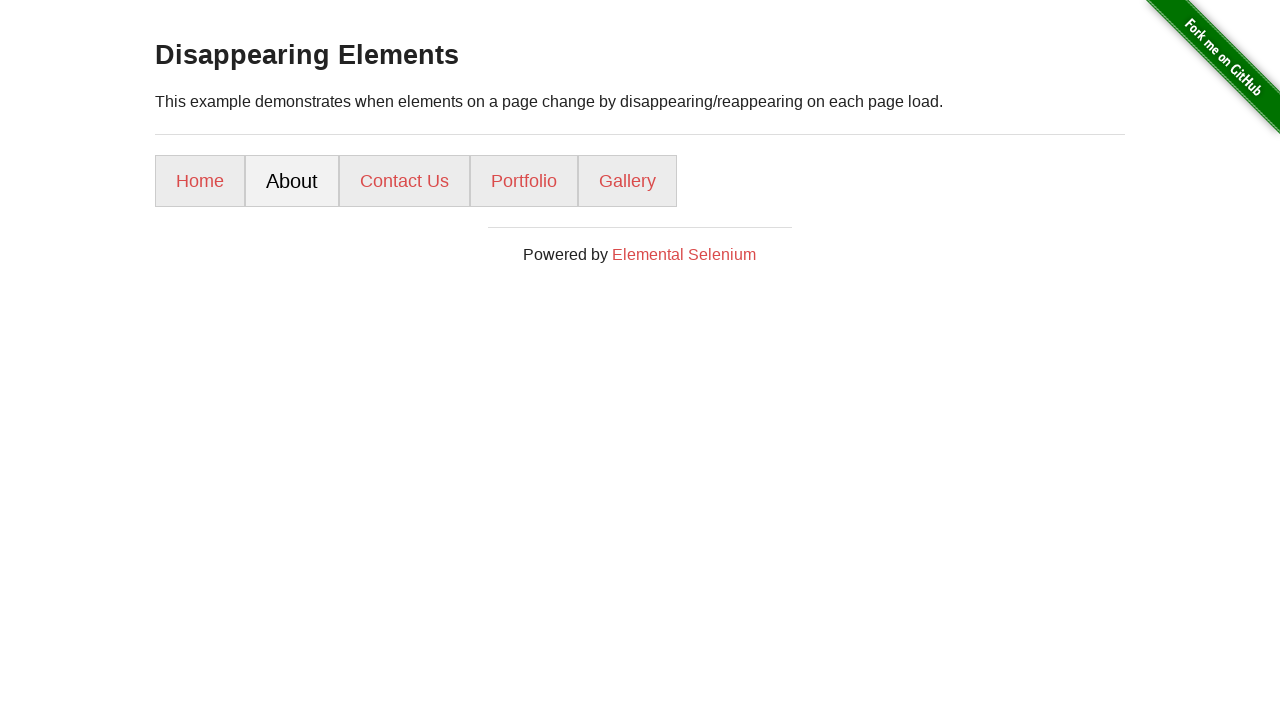

Clicked on Home sub-navigation link at (200, 181) on text=Home
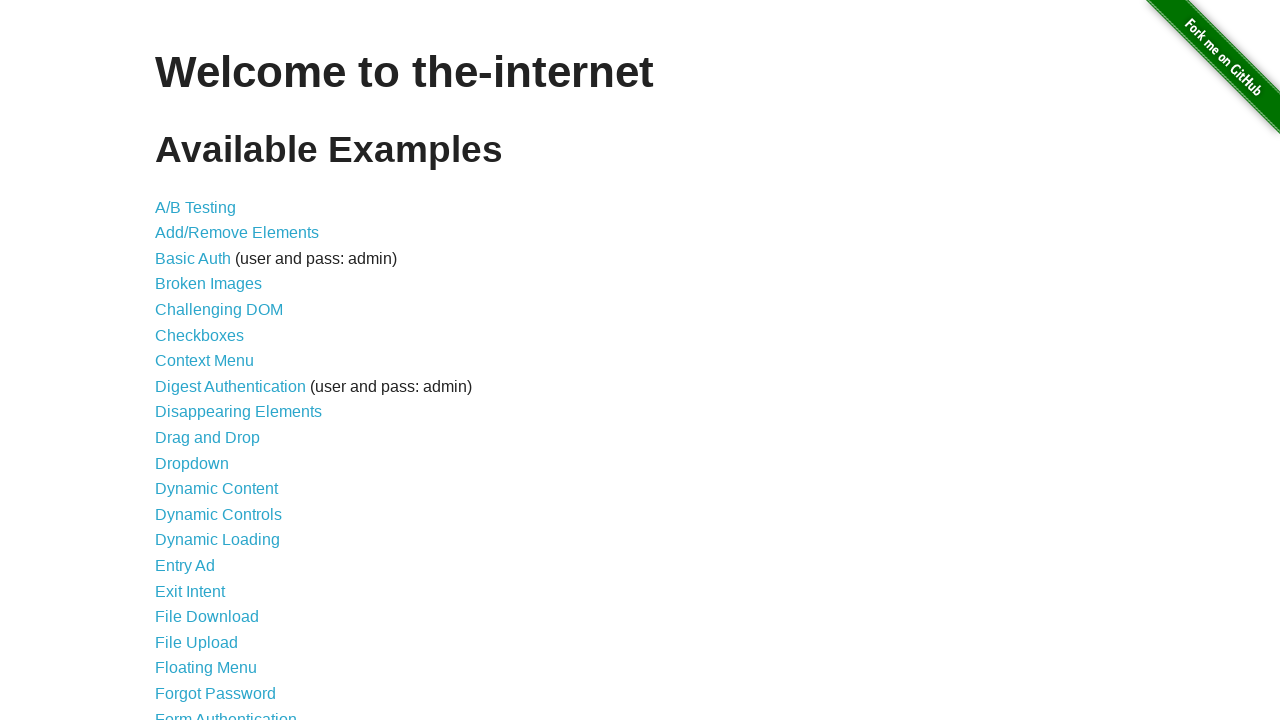

Clicked on Drag and Drop link at (208, 438) on text=Drag and Drop
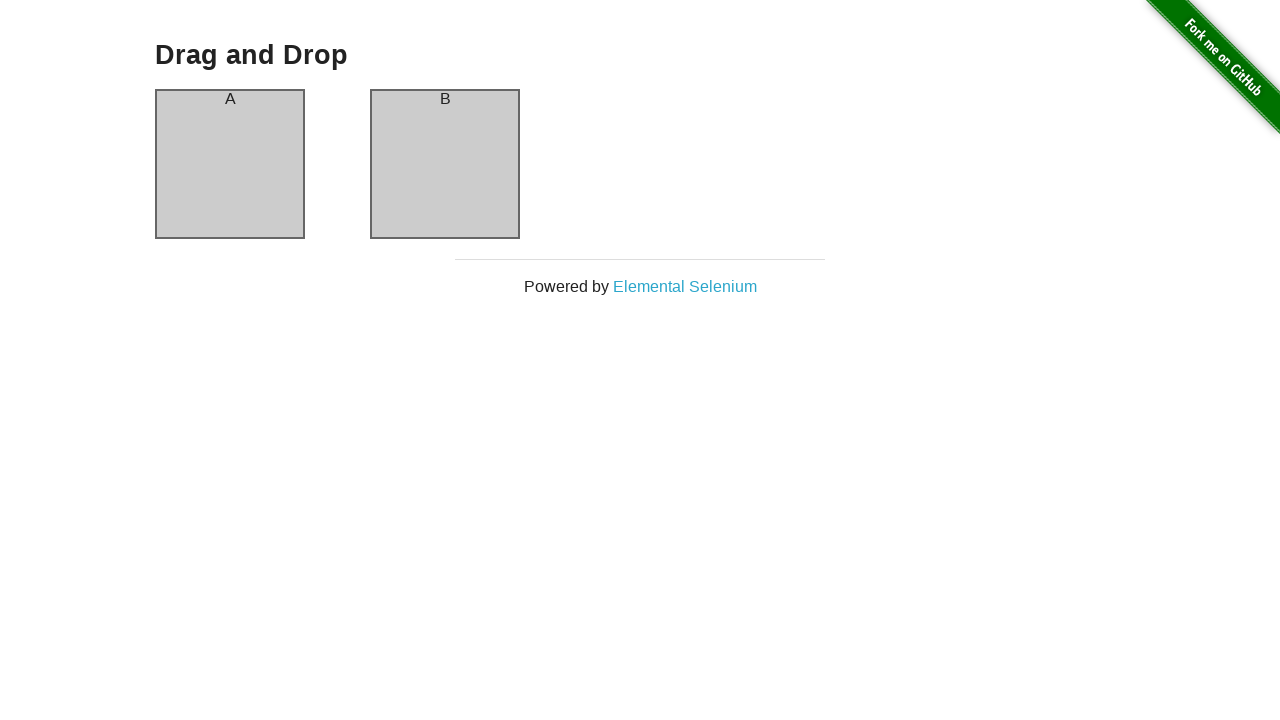

Waited for column-a element to load
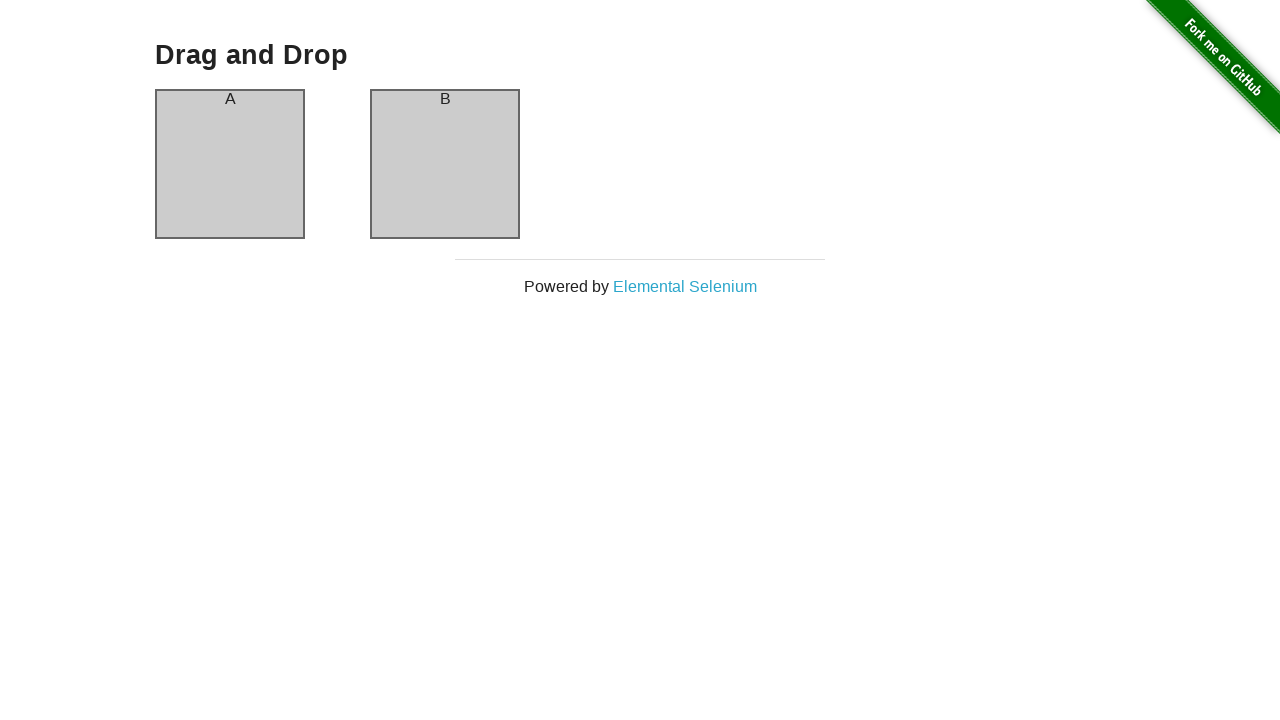

Waited for column-b element to load
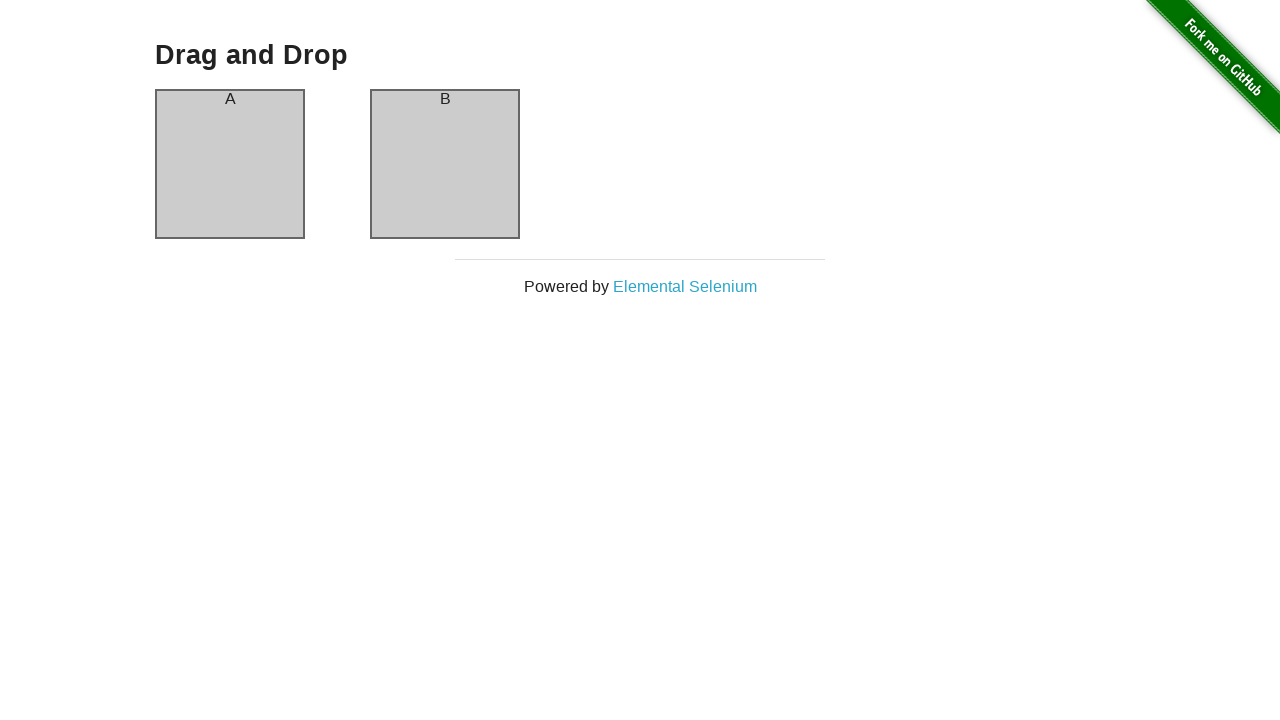

Located source and target elements for drag and drop
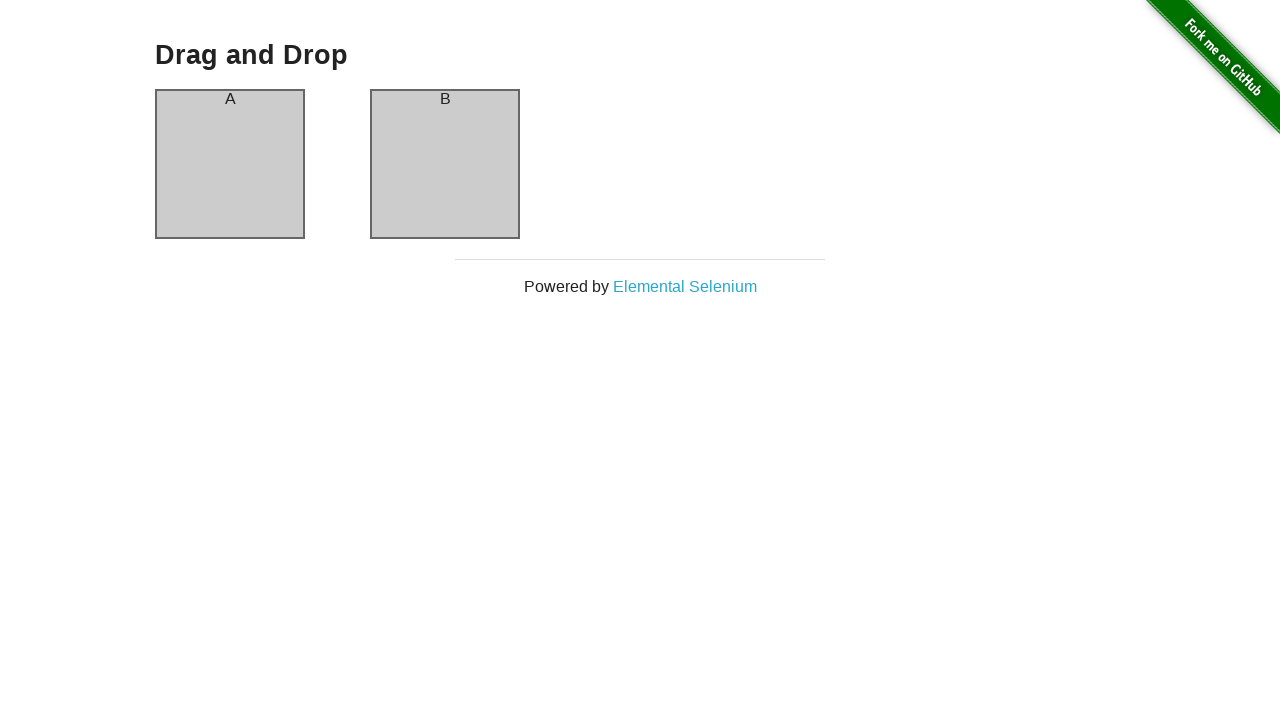

Performed drag and drop operation from column-a to column-b at (445, 164)
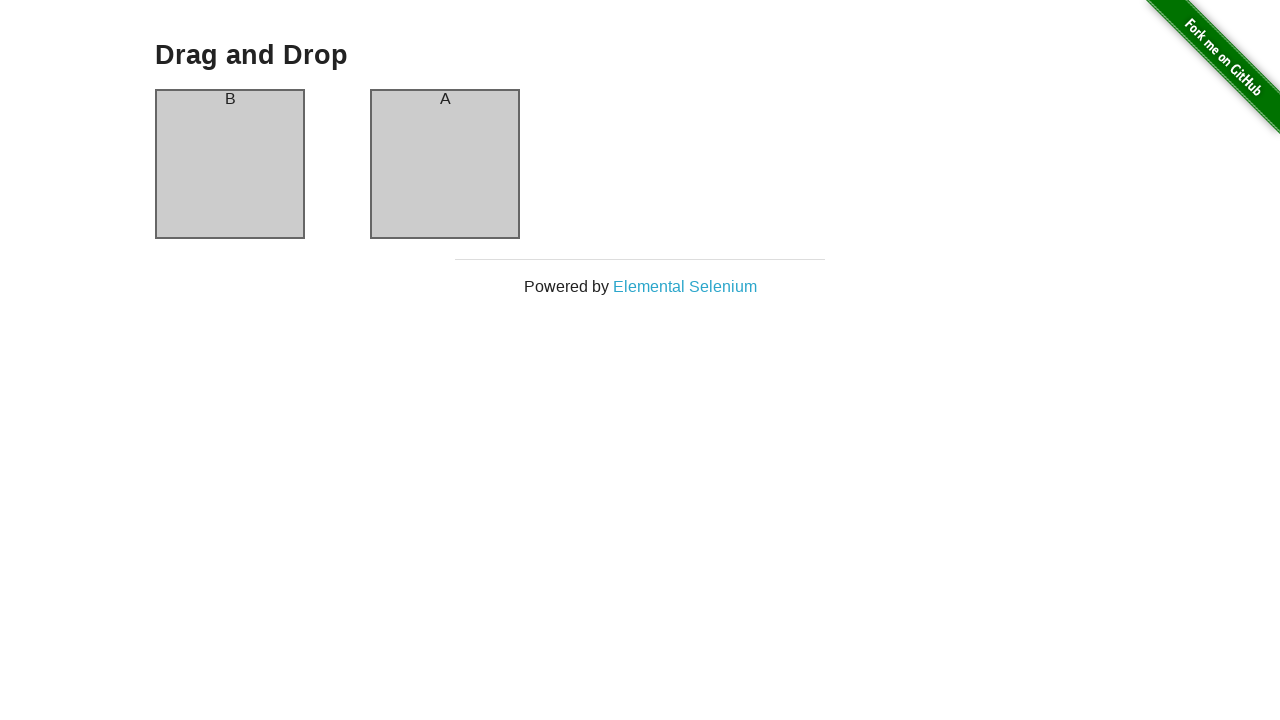

Navigated back to previous page
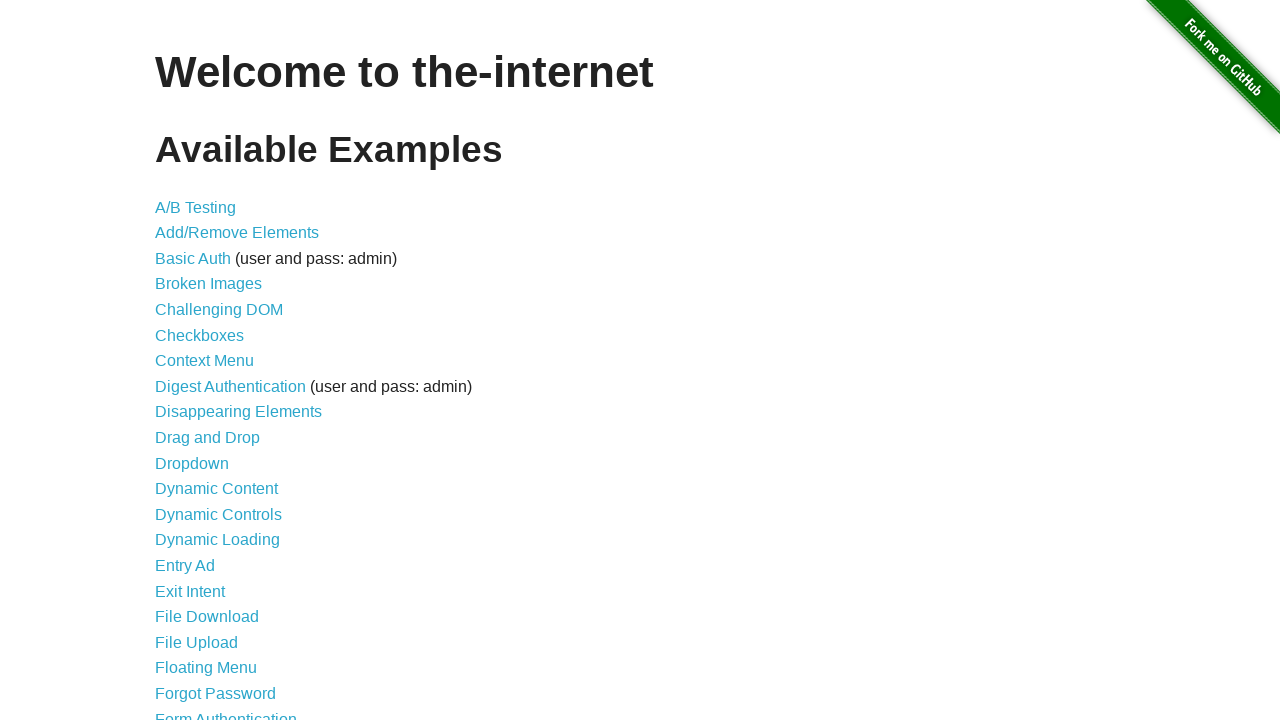

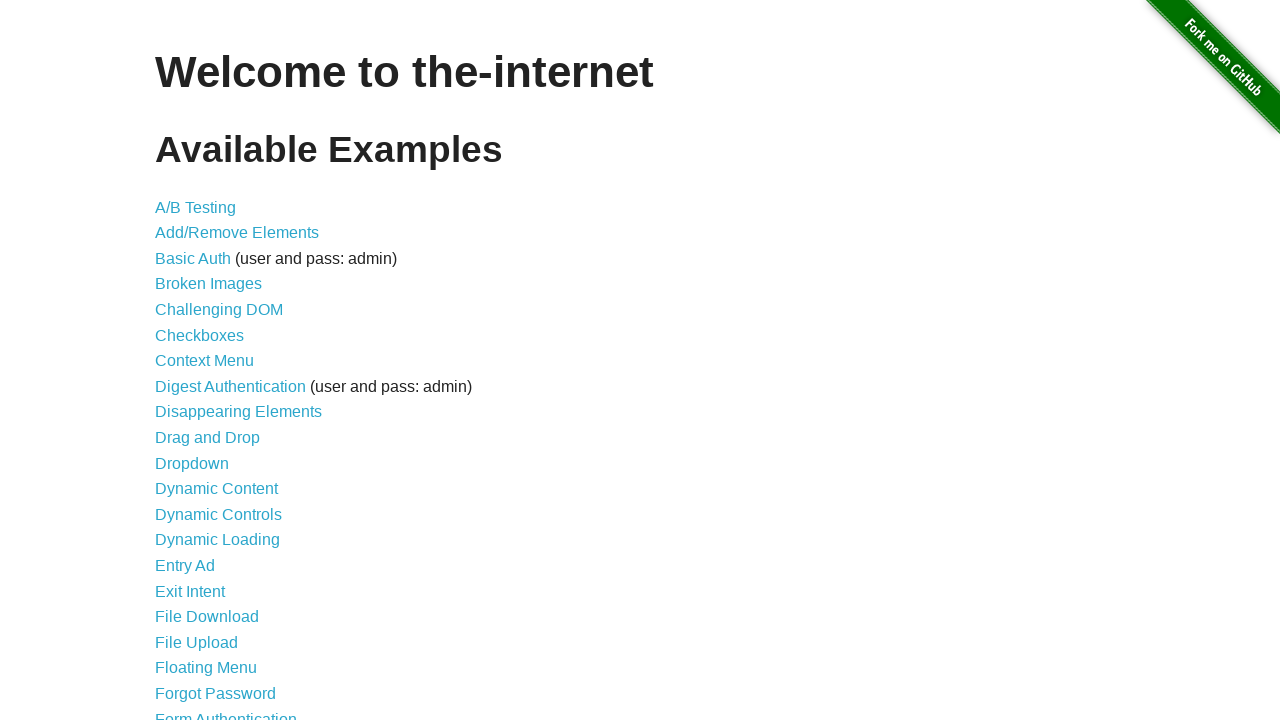